Tests a web form by entering text into a text box, clicking the submit button, and verifying that a success message is displayed.

Starting URL: https://www.selenium.dev/selenium/web/web-form.html

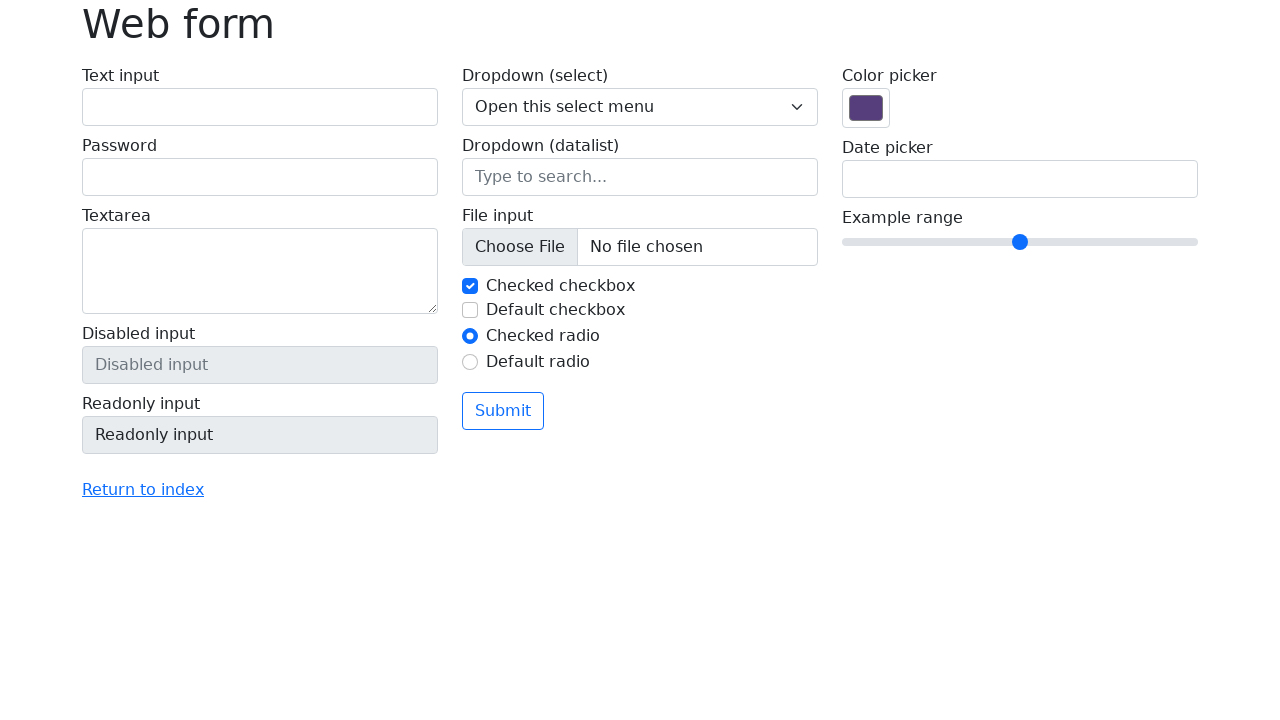

Filled text box with 'Selenium' on input[name='my-text']
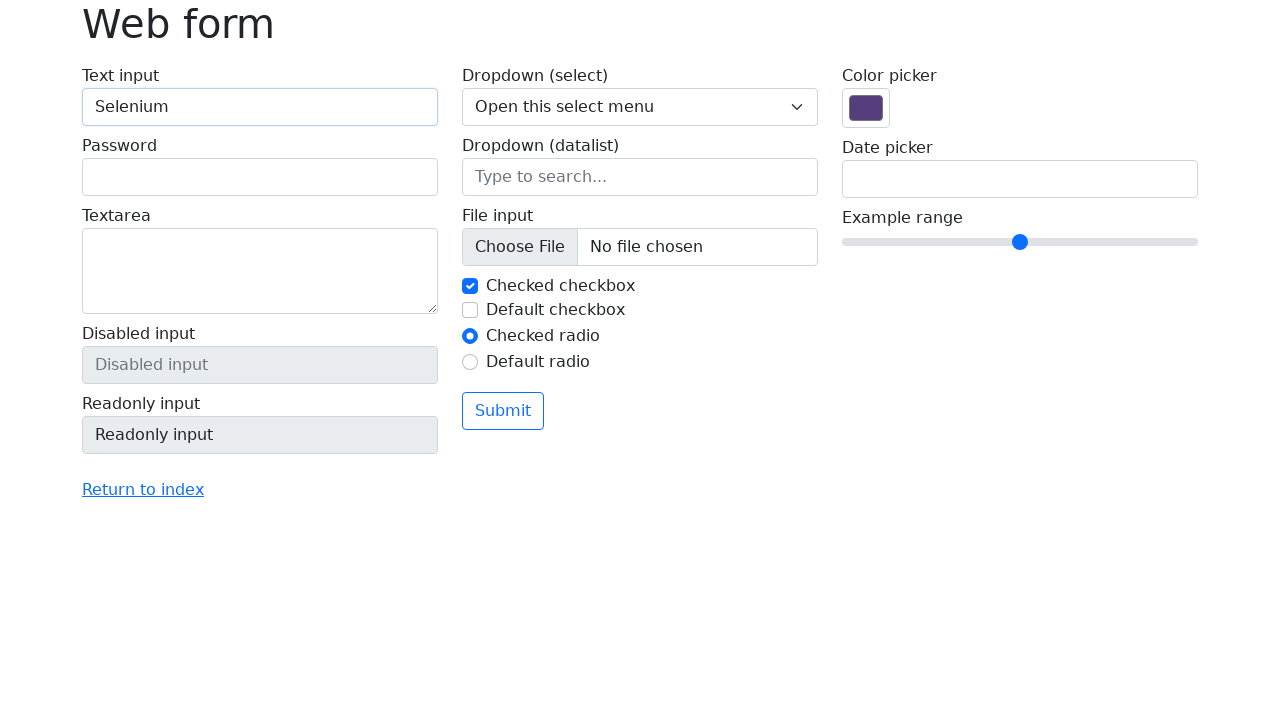

Clicked submit button at (503, 411) on button
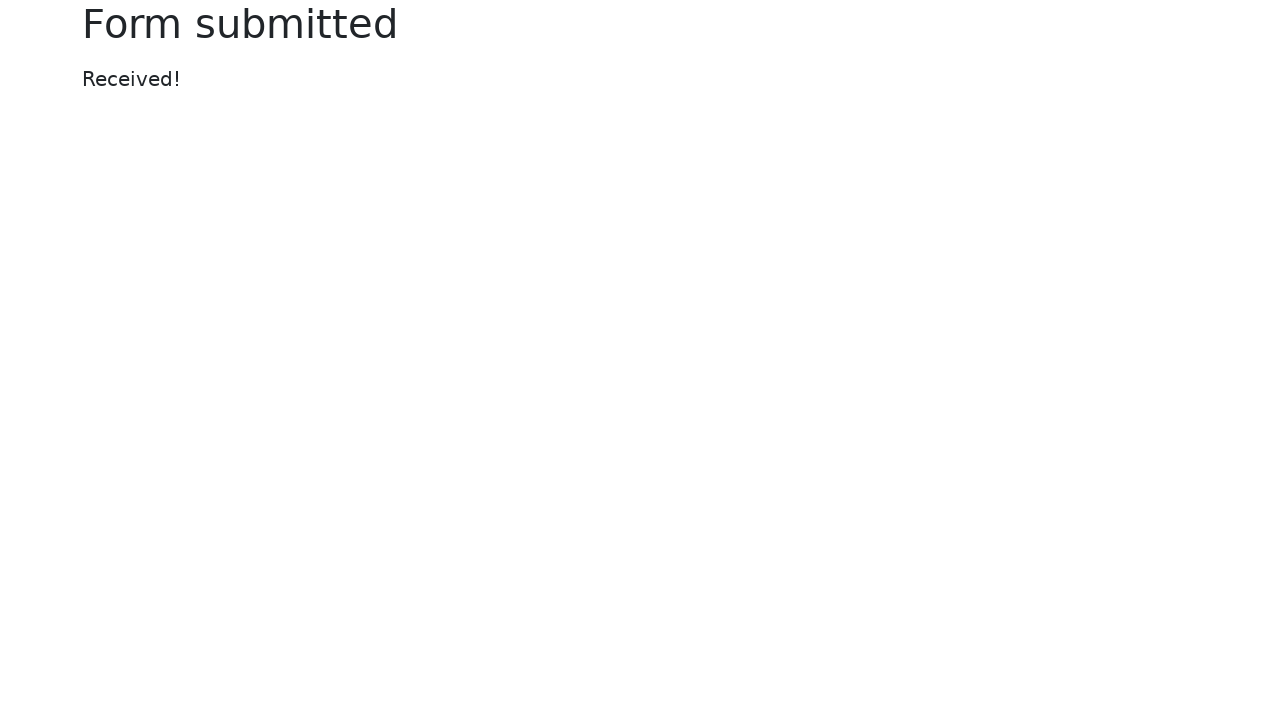

Success message element loaded
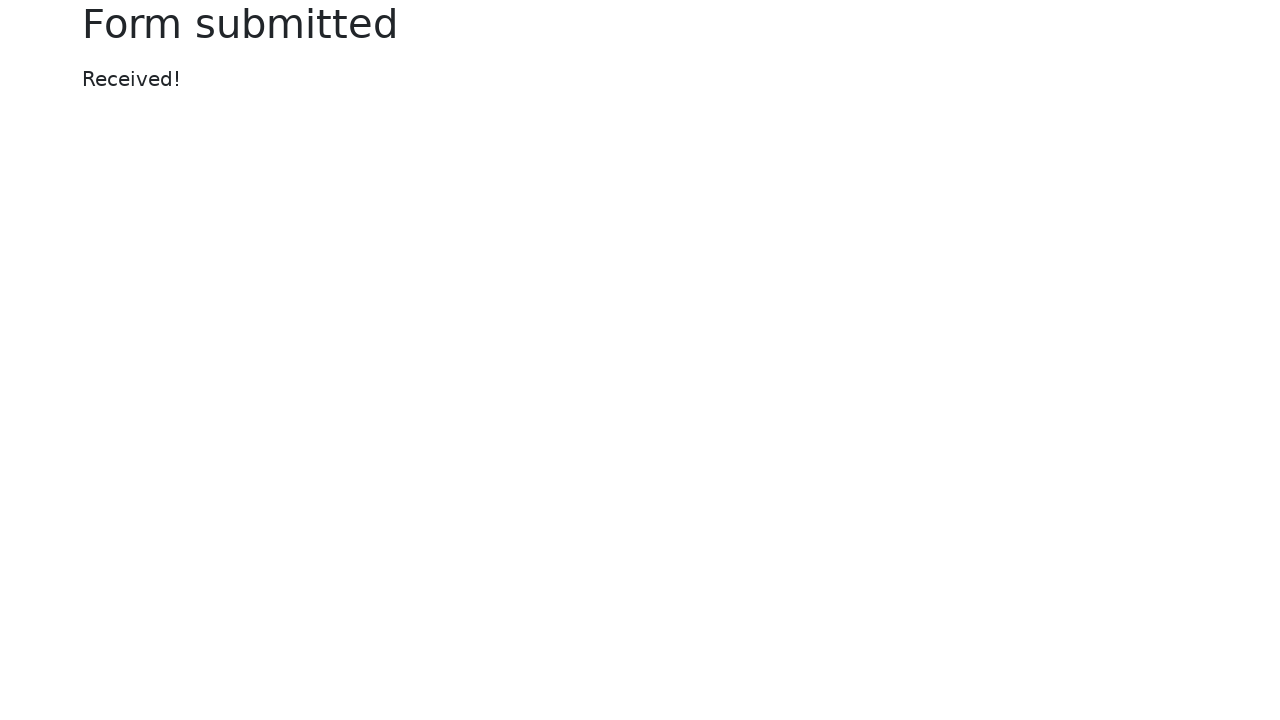

Retrieved success message text
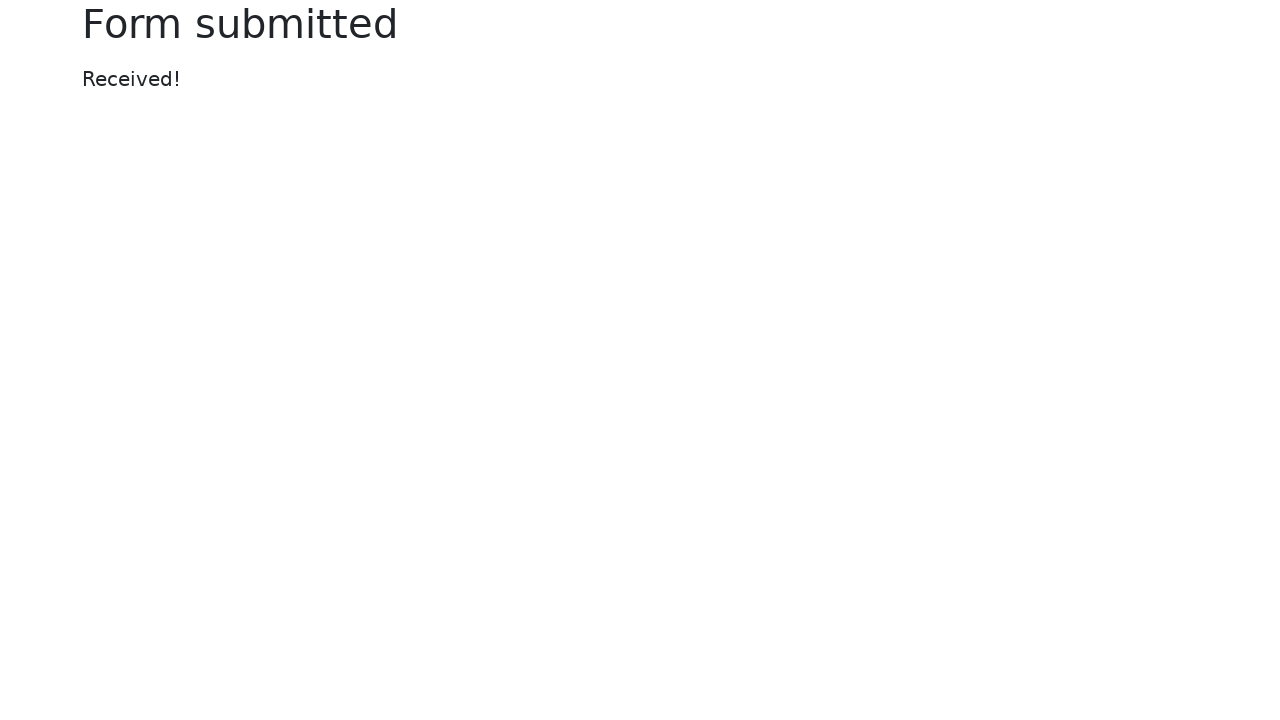

Verified success message displays 'Received!'
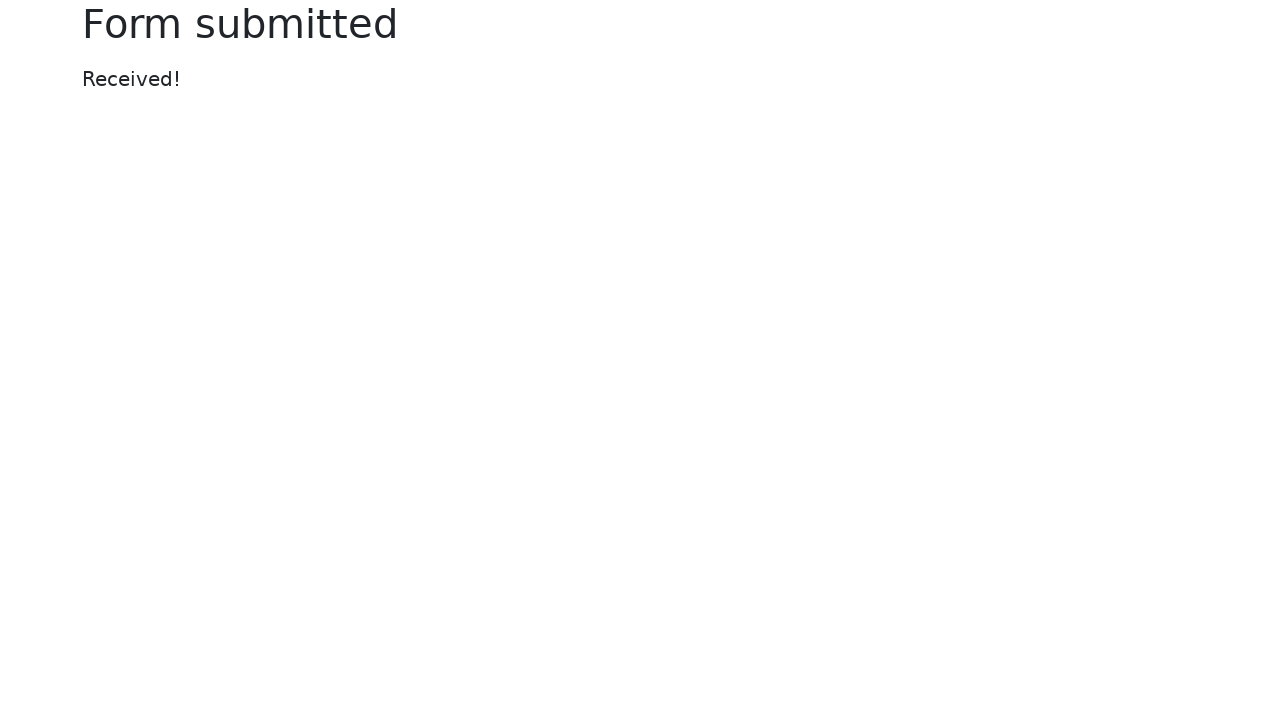

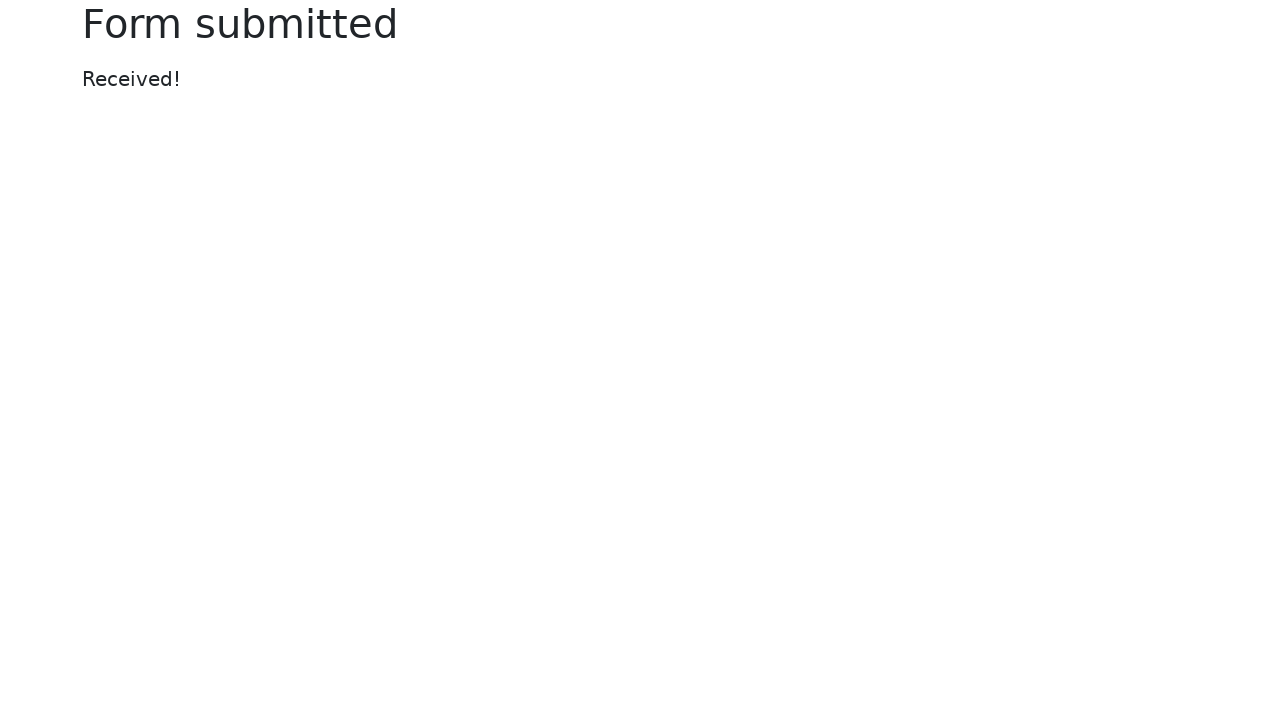